Navigates to the broken images page and verifies the first image element is present

Starting URL: https://the-internet.herokuapp.com/

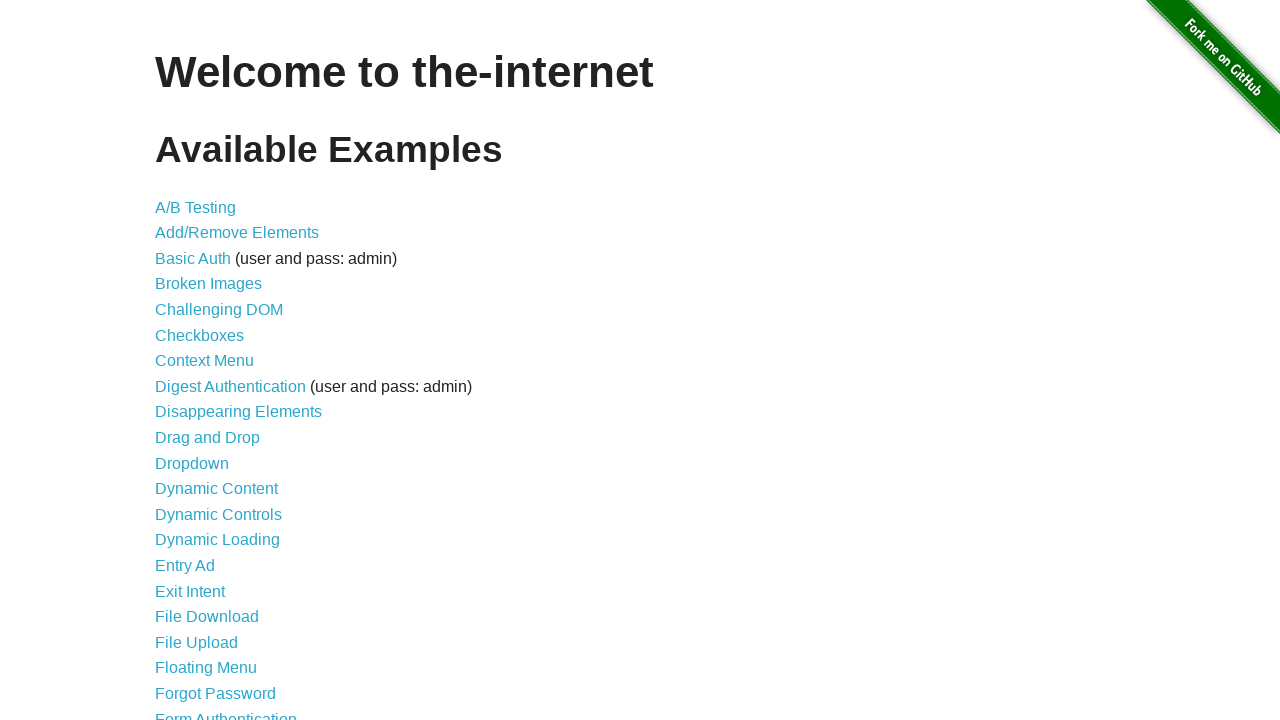

Clicked link to Broken Images page at (208, 284) on xpath=//*[@id='content']/ul/li[4]/a
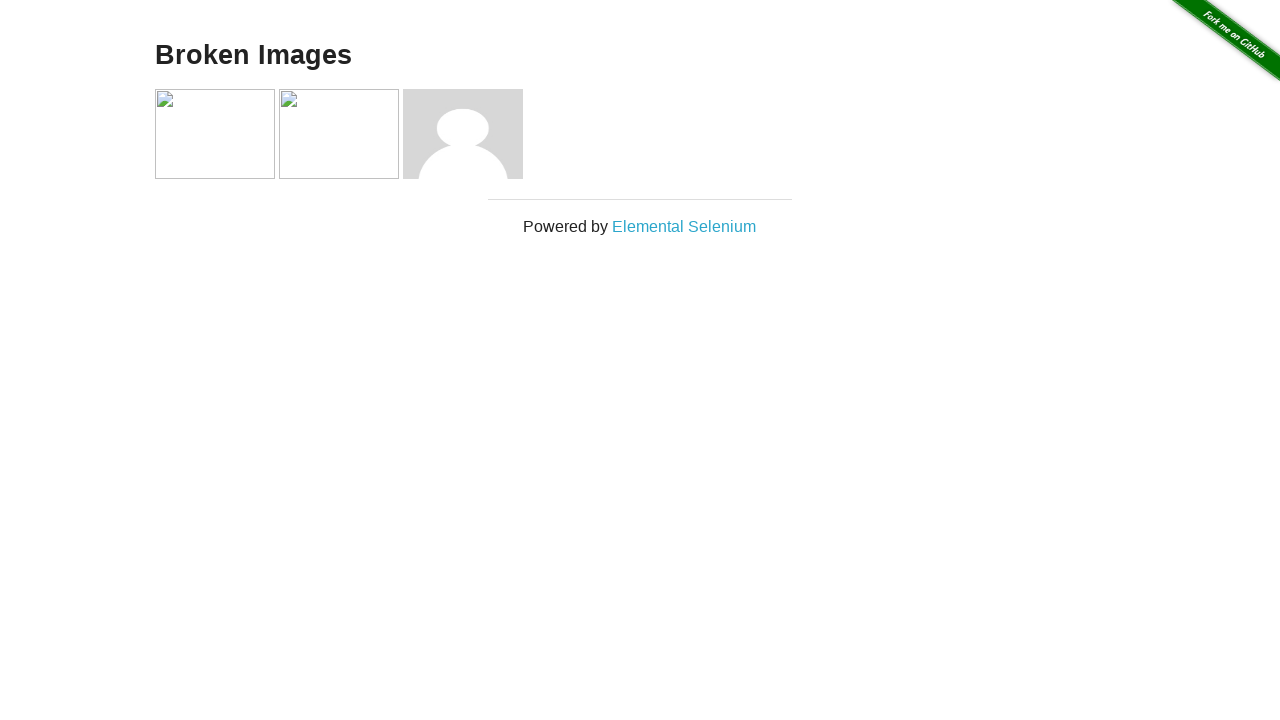

First image element loaded and is present
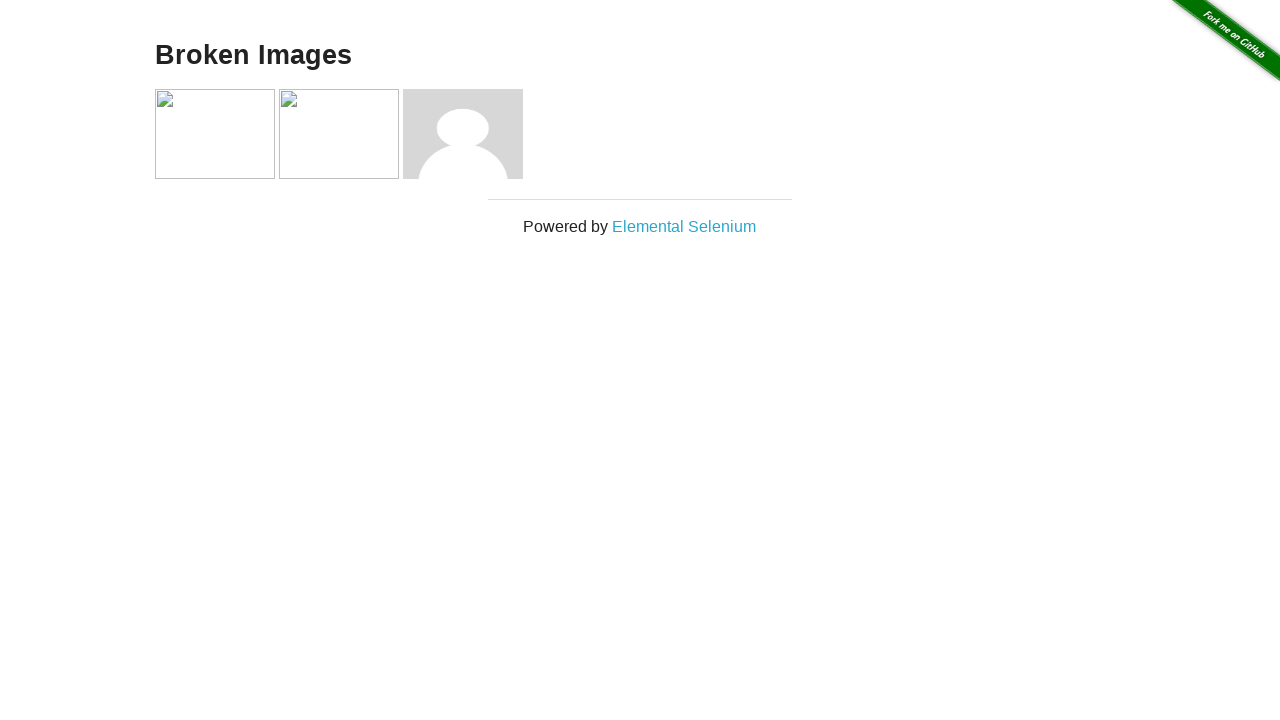

Retrieved first image element to verify it exists
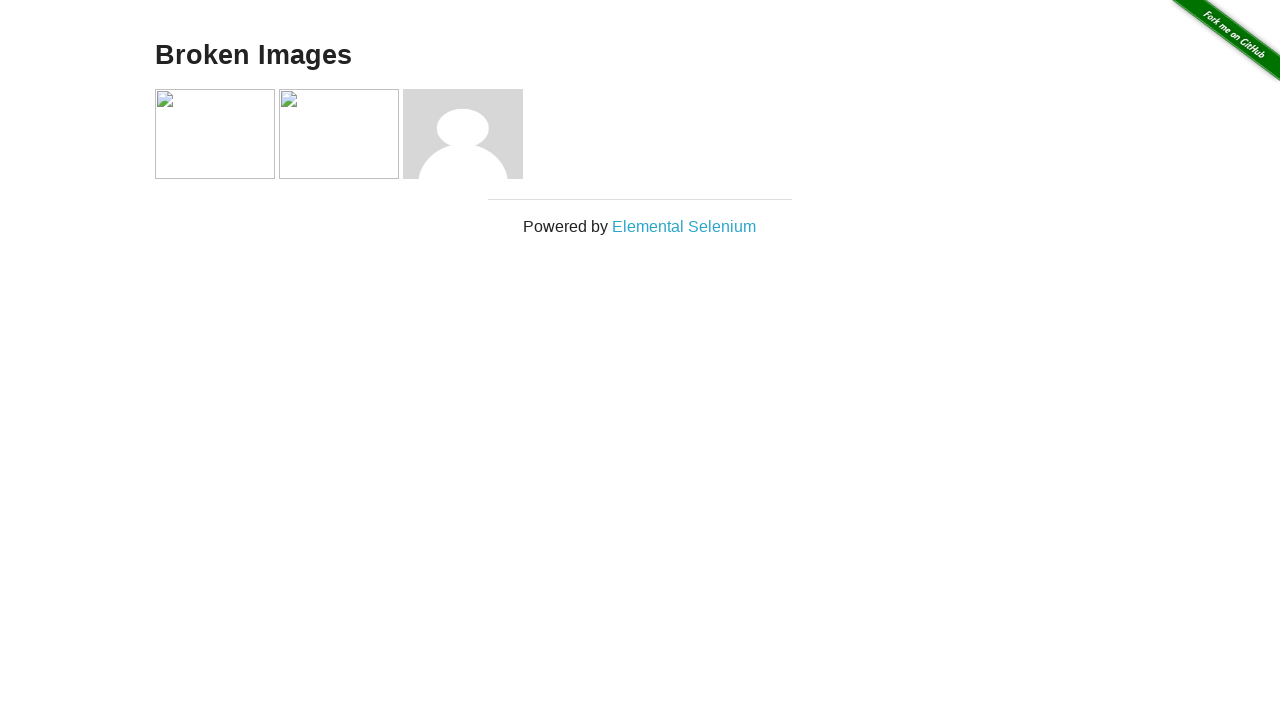

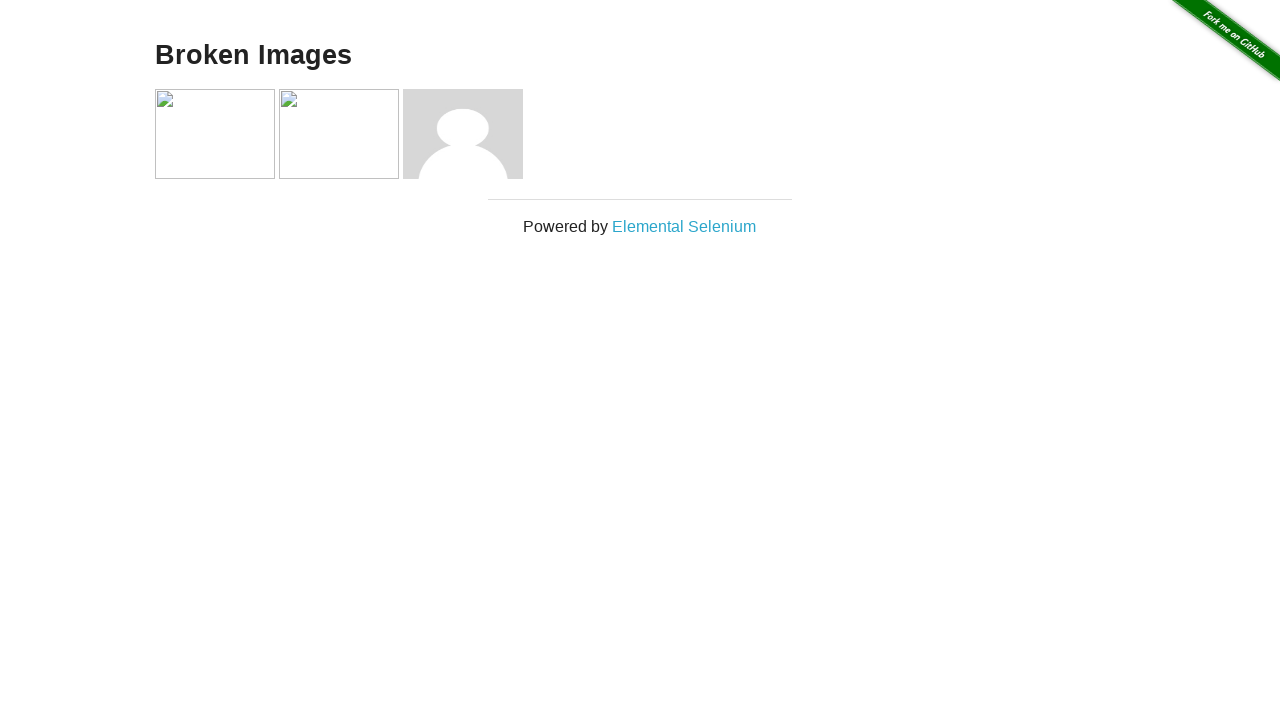